Tests A/B test opt-out by adding the opt-out cookie before navigating to the A/B test page, then verifying the page shows "No A/B Test" heading.

Starting URL: http://the-internet.herokuapp.com

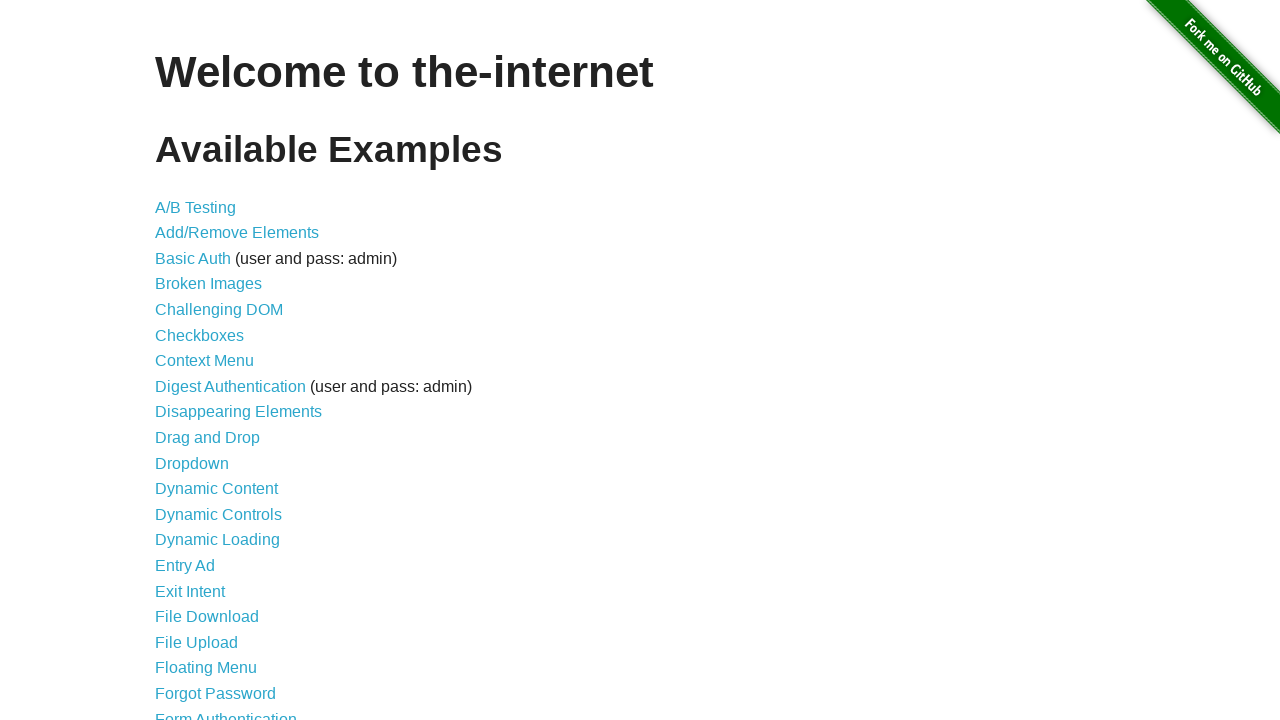

Added optimizelyOptOut cookie with value 'true' to opt out of A/B test
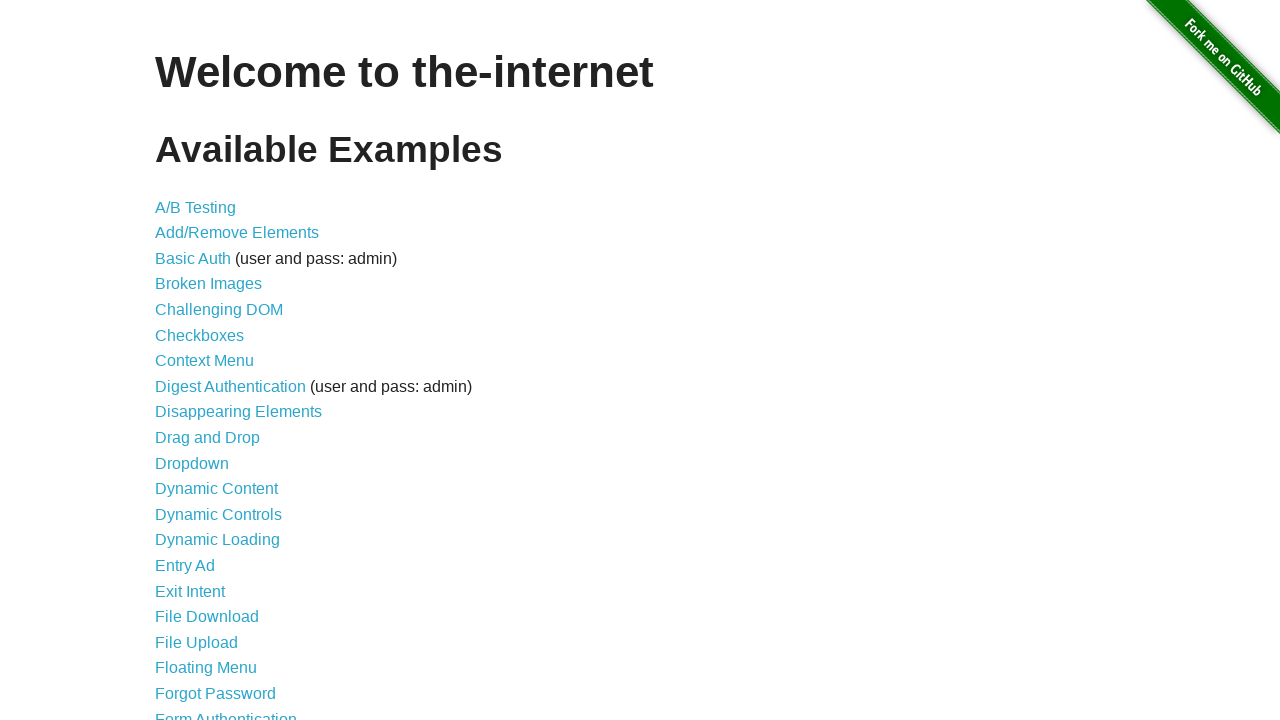

Navigated to A/B test page
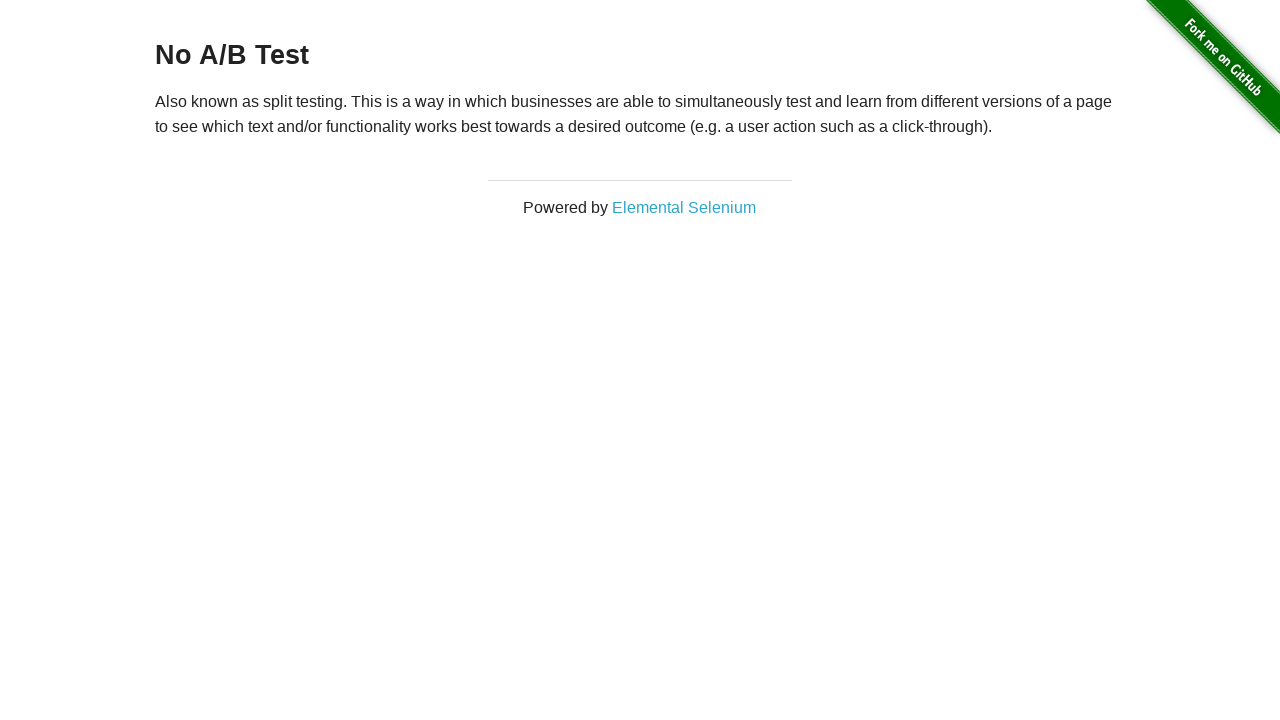

Retrieved heading text from page
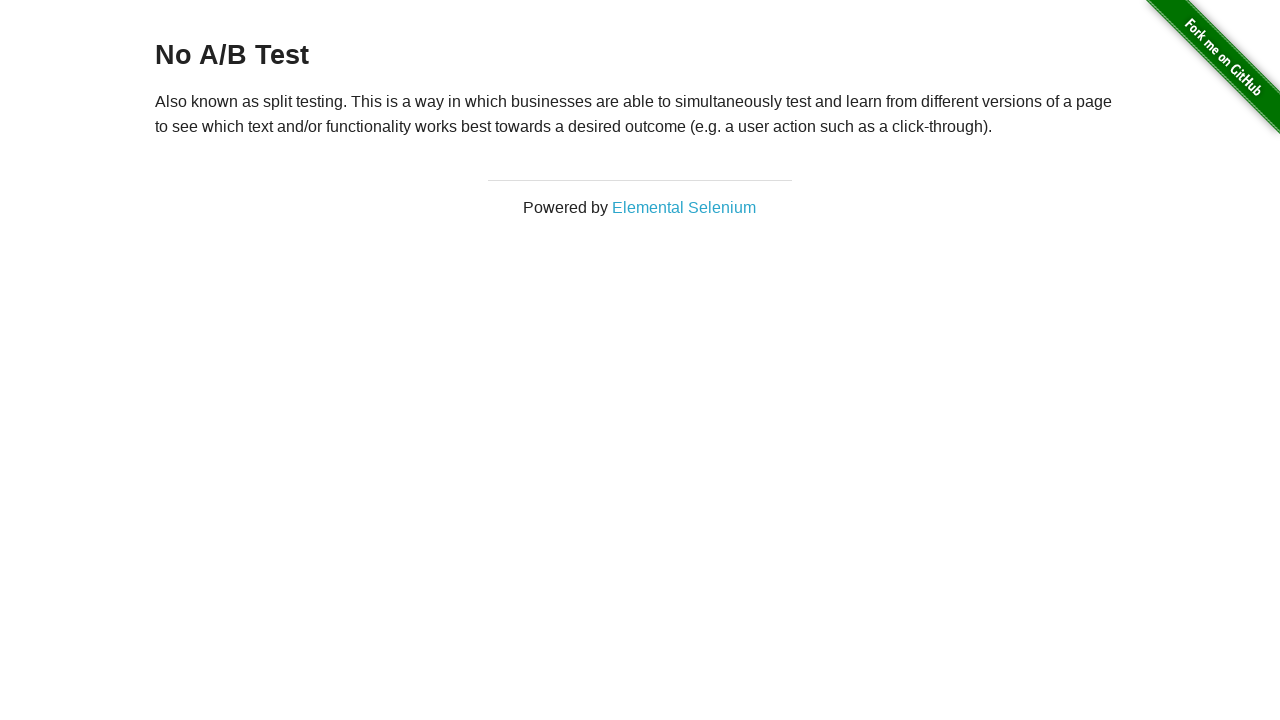

Verified heading text equals 'No A/B Test' — opt-out cookie successfully prevented A/B test
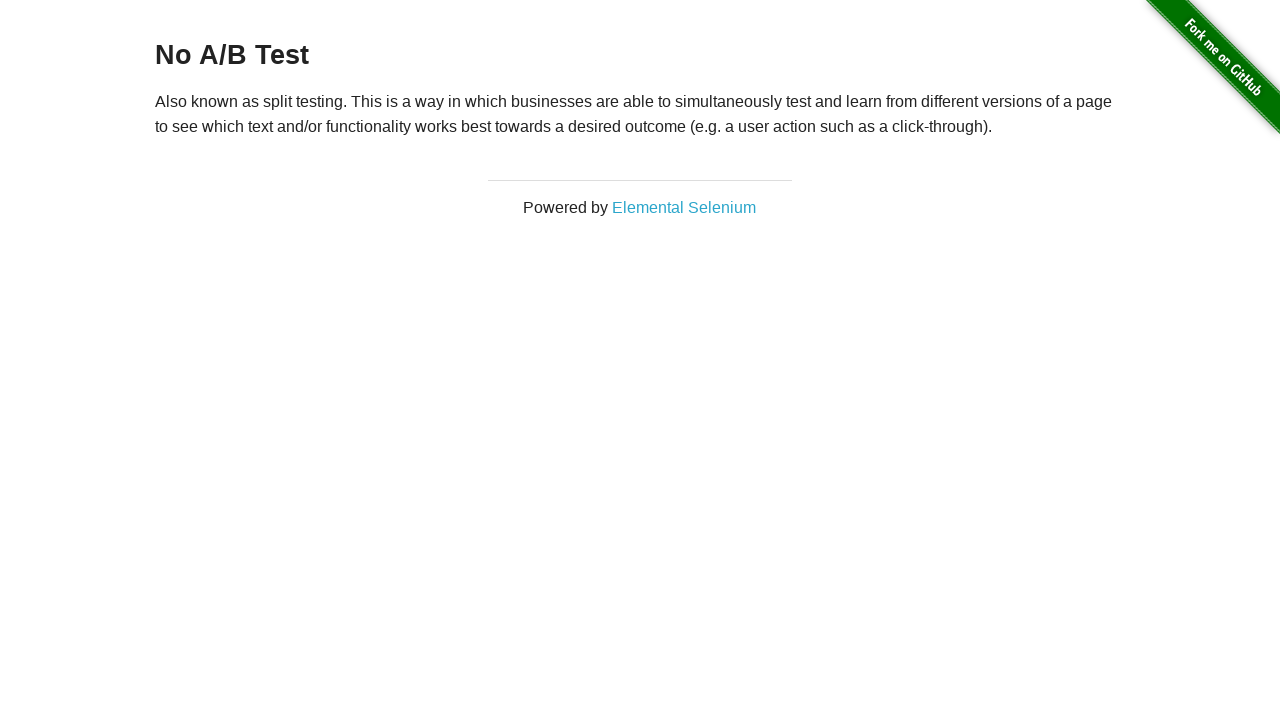

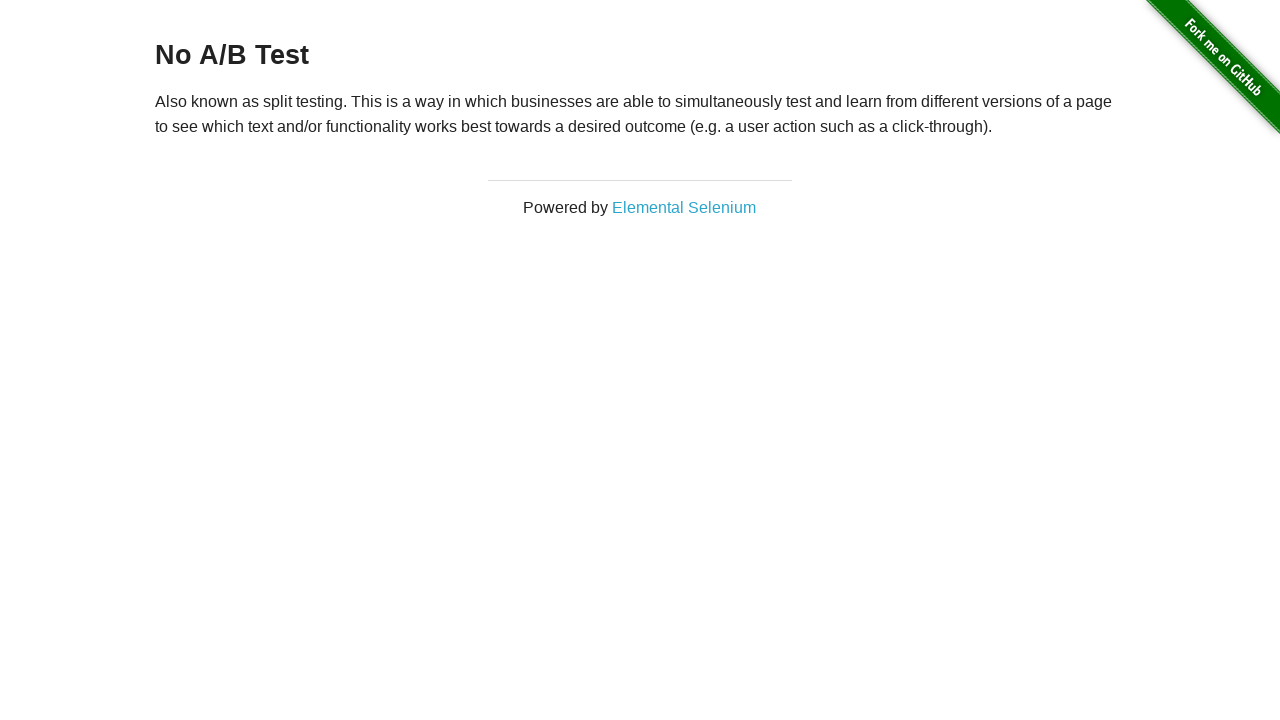